Launches a browser and navigates to automationbykrishna.com, maximizing the browser window

Starting URL: http://automationbykrishna.com/

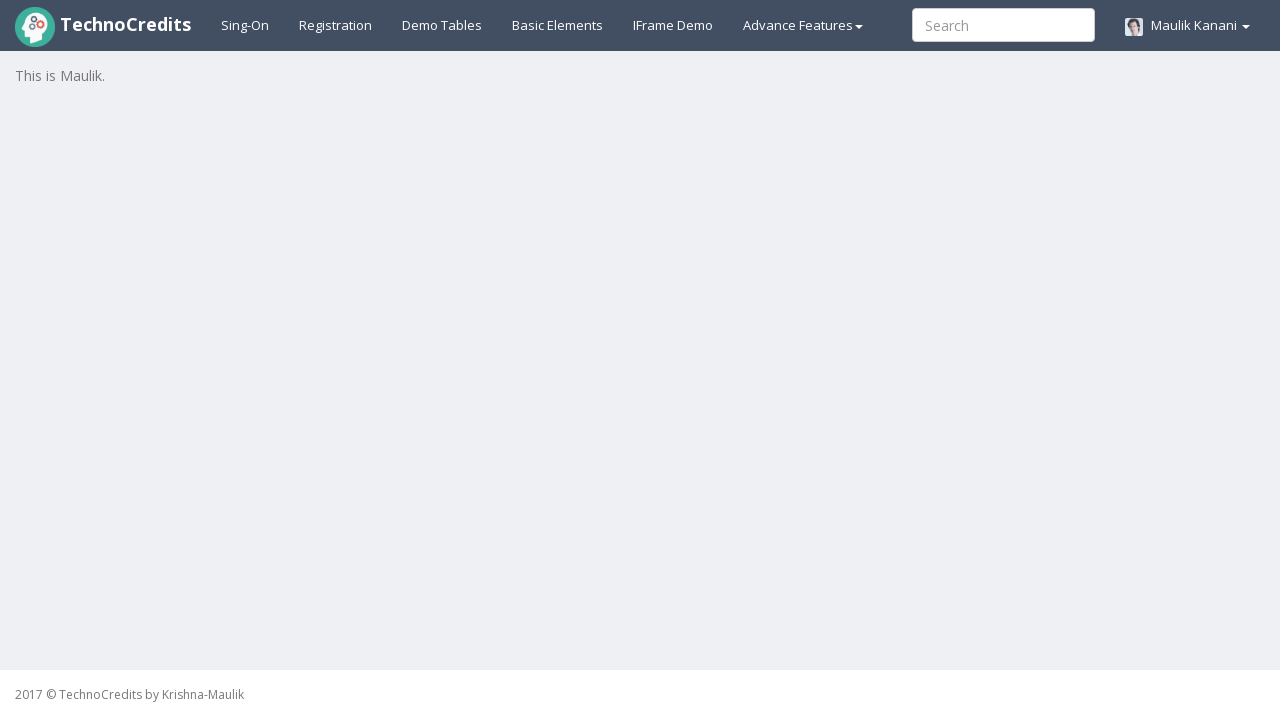

Set viewport size to 1920x1080 to maximize browser window
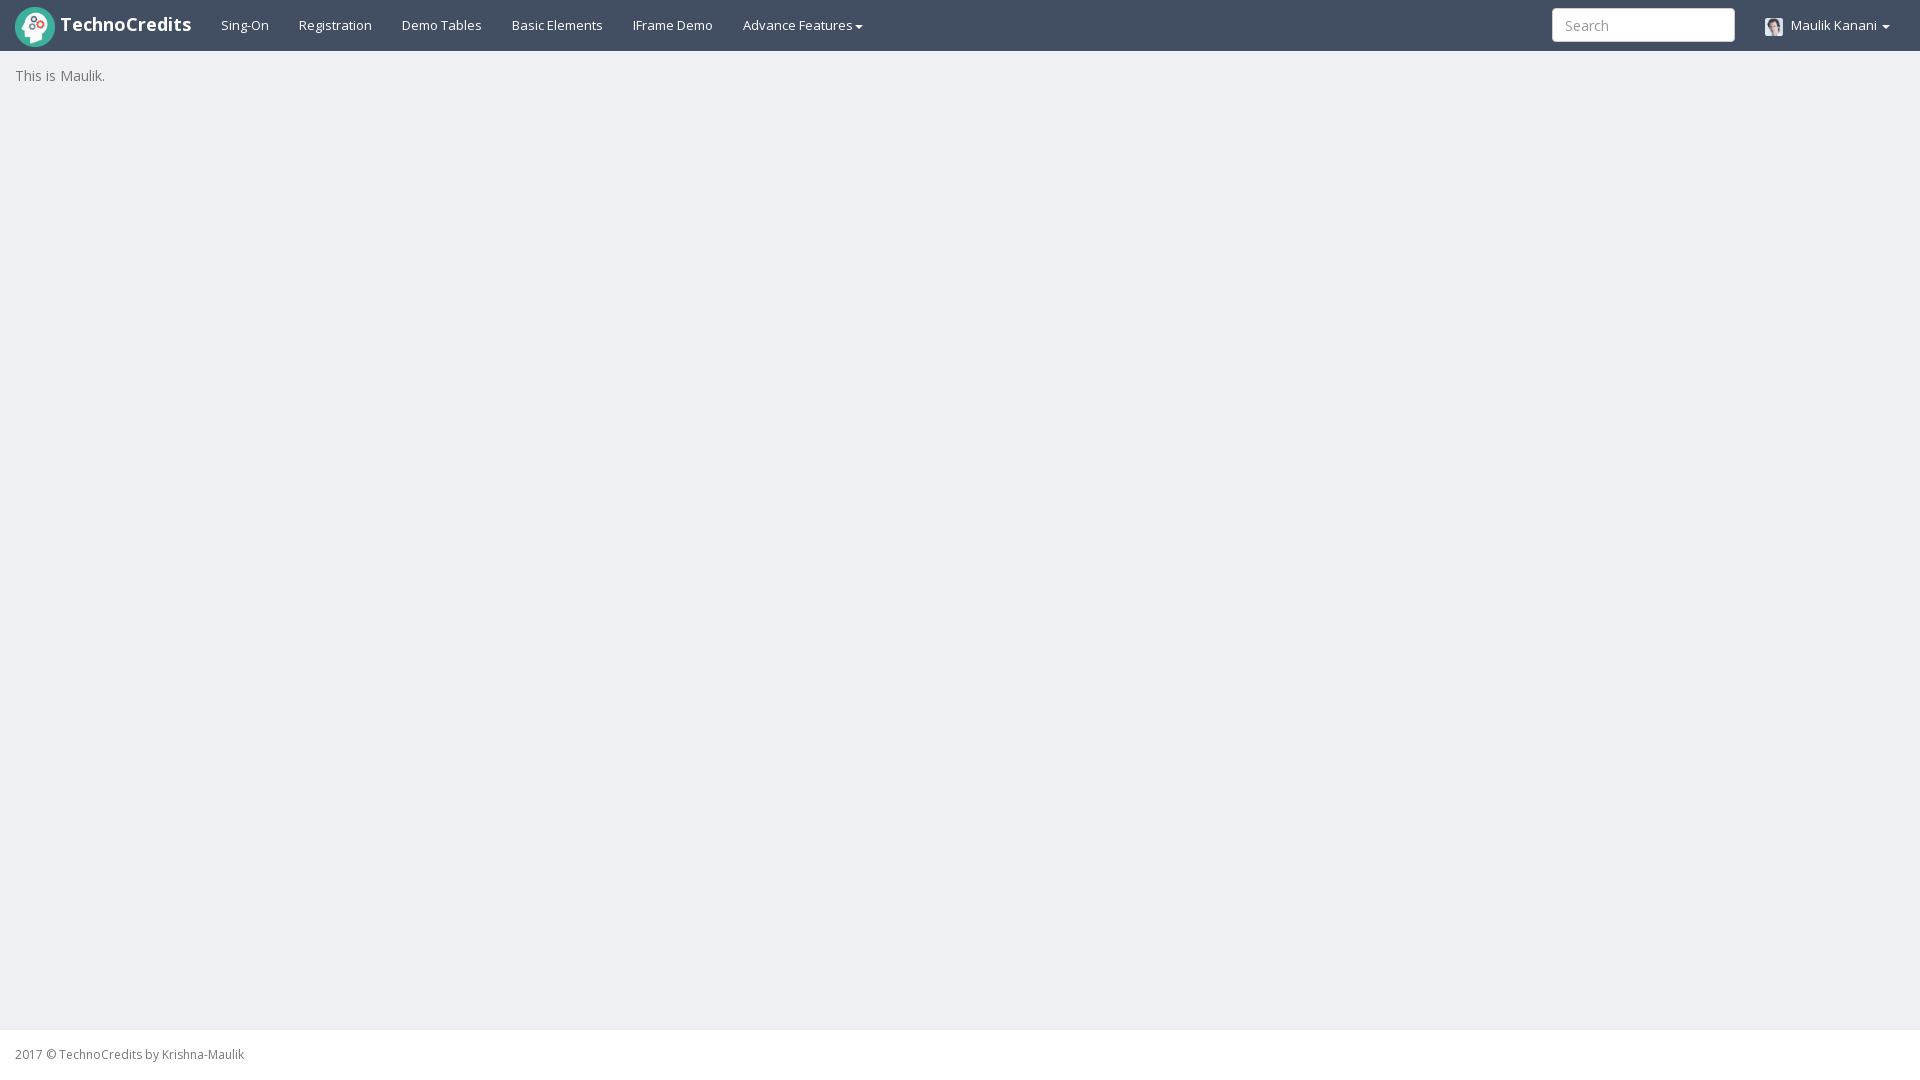

Page loaded with domcontentloaded state
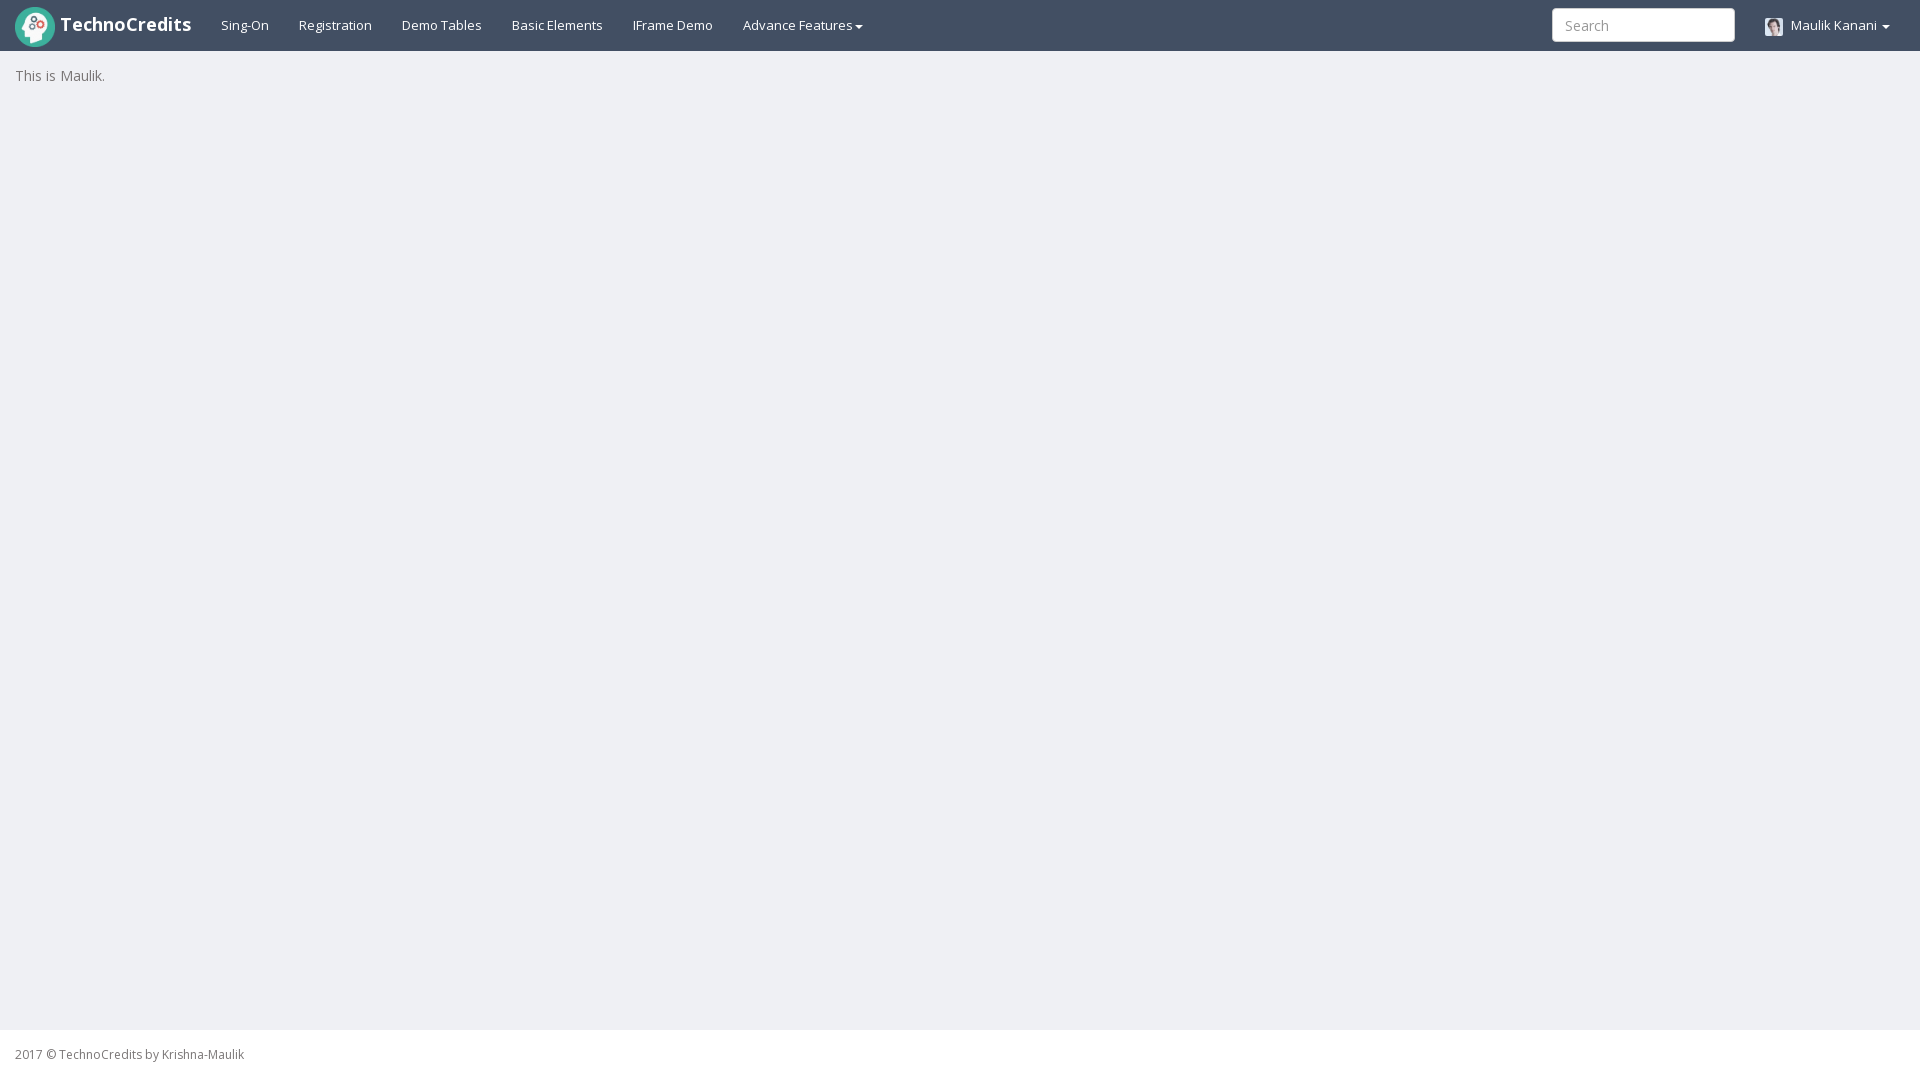

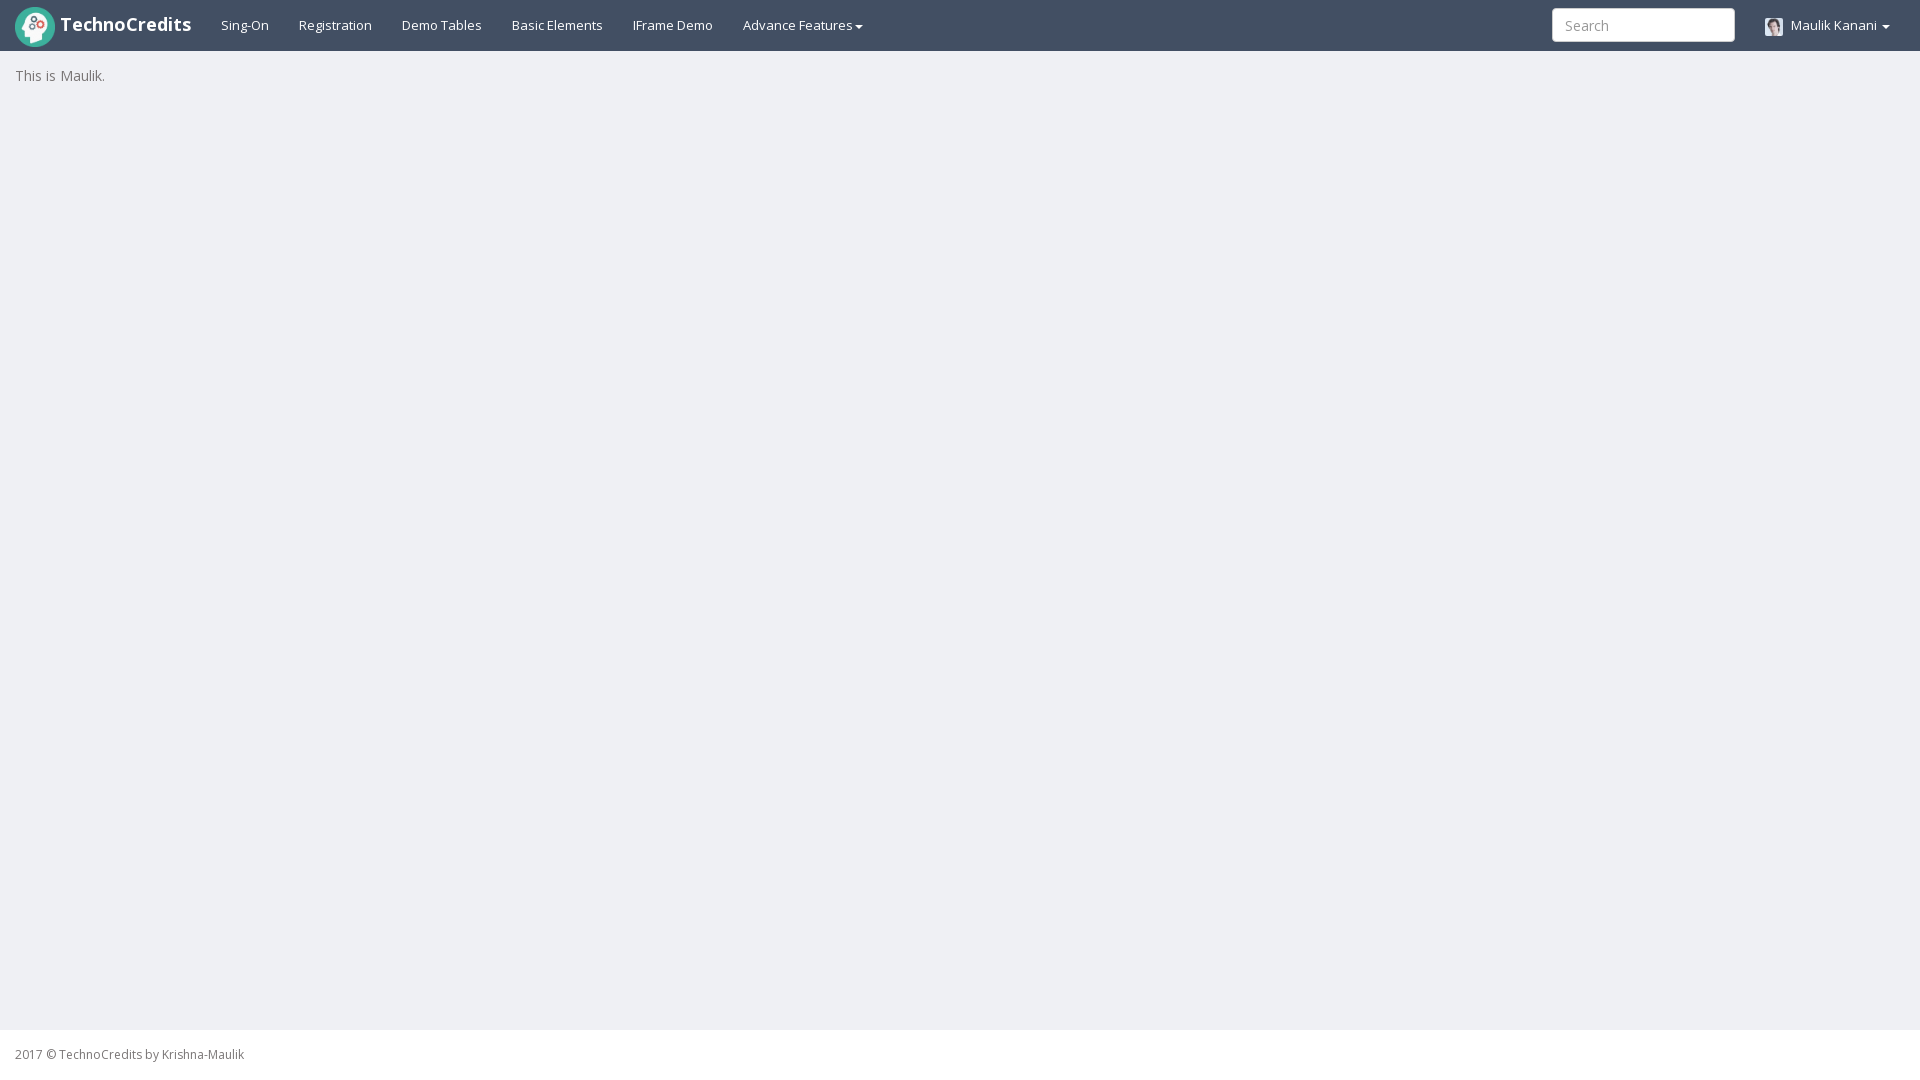